Navigates to LeafGround input page and interacts with elements on the page, verifying the page loads correctly and elements are present

Starting URL: https://www.leafground.com/input.xhtml

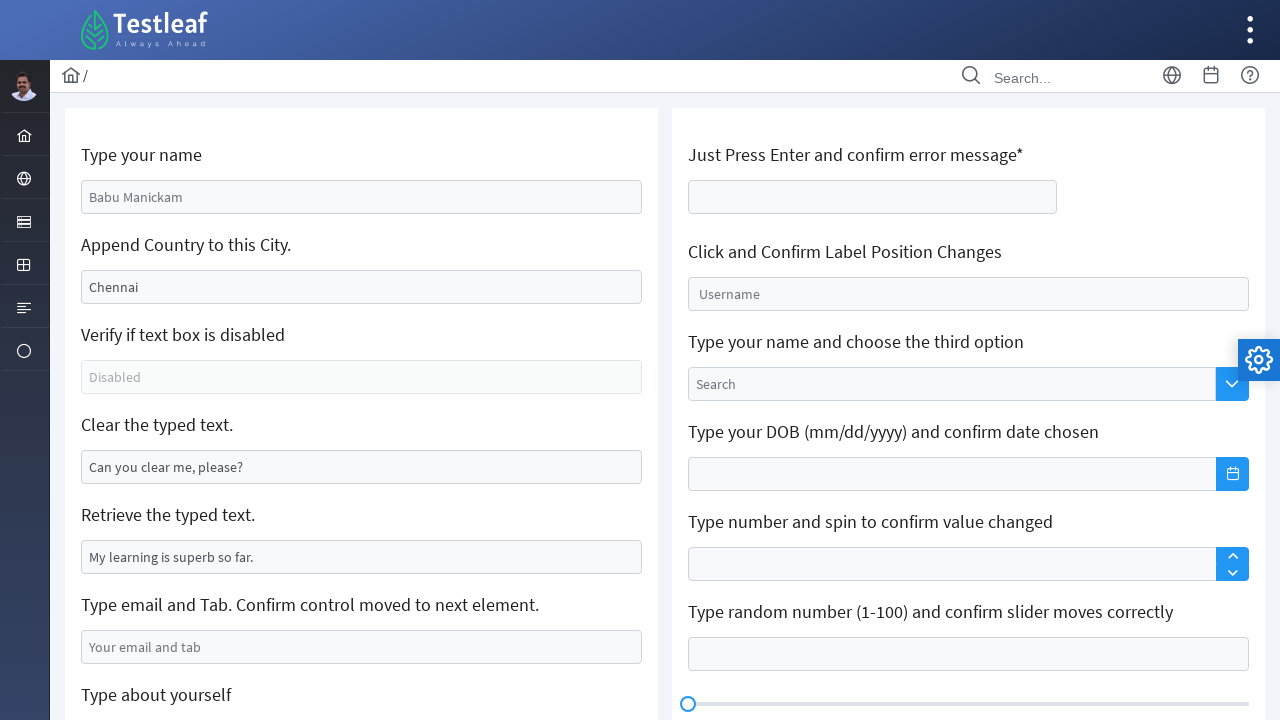

Set viewport size to 1920x1080
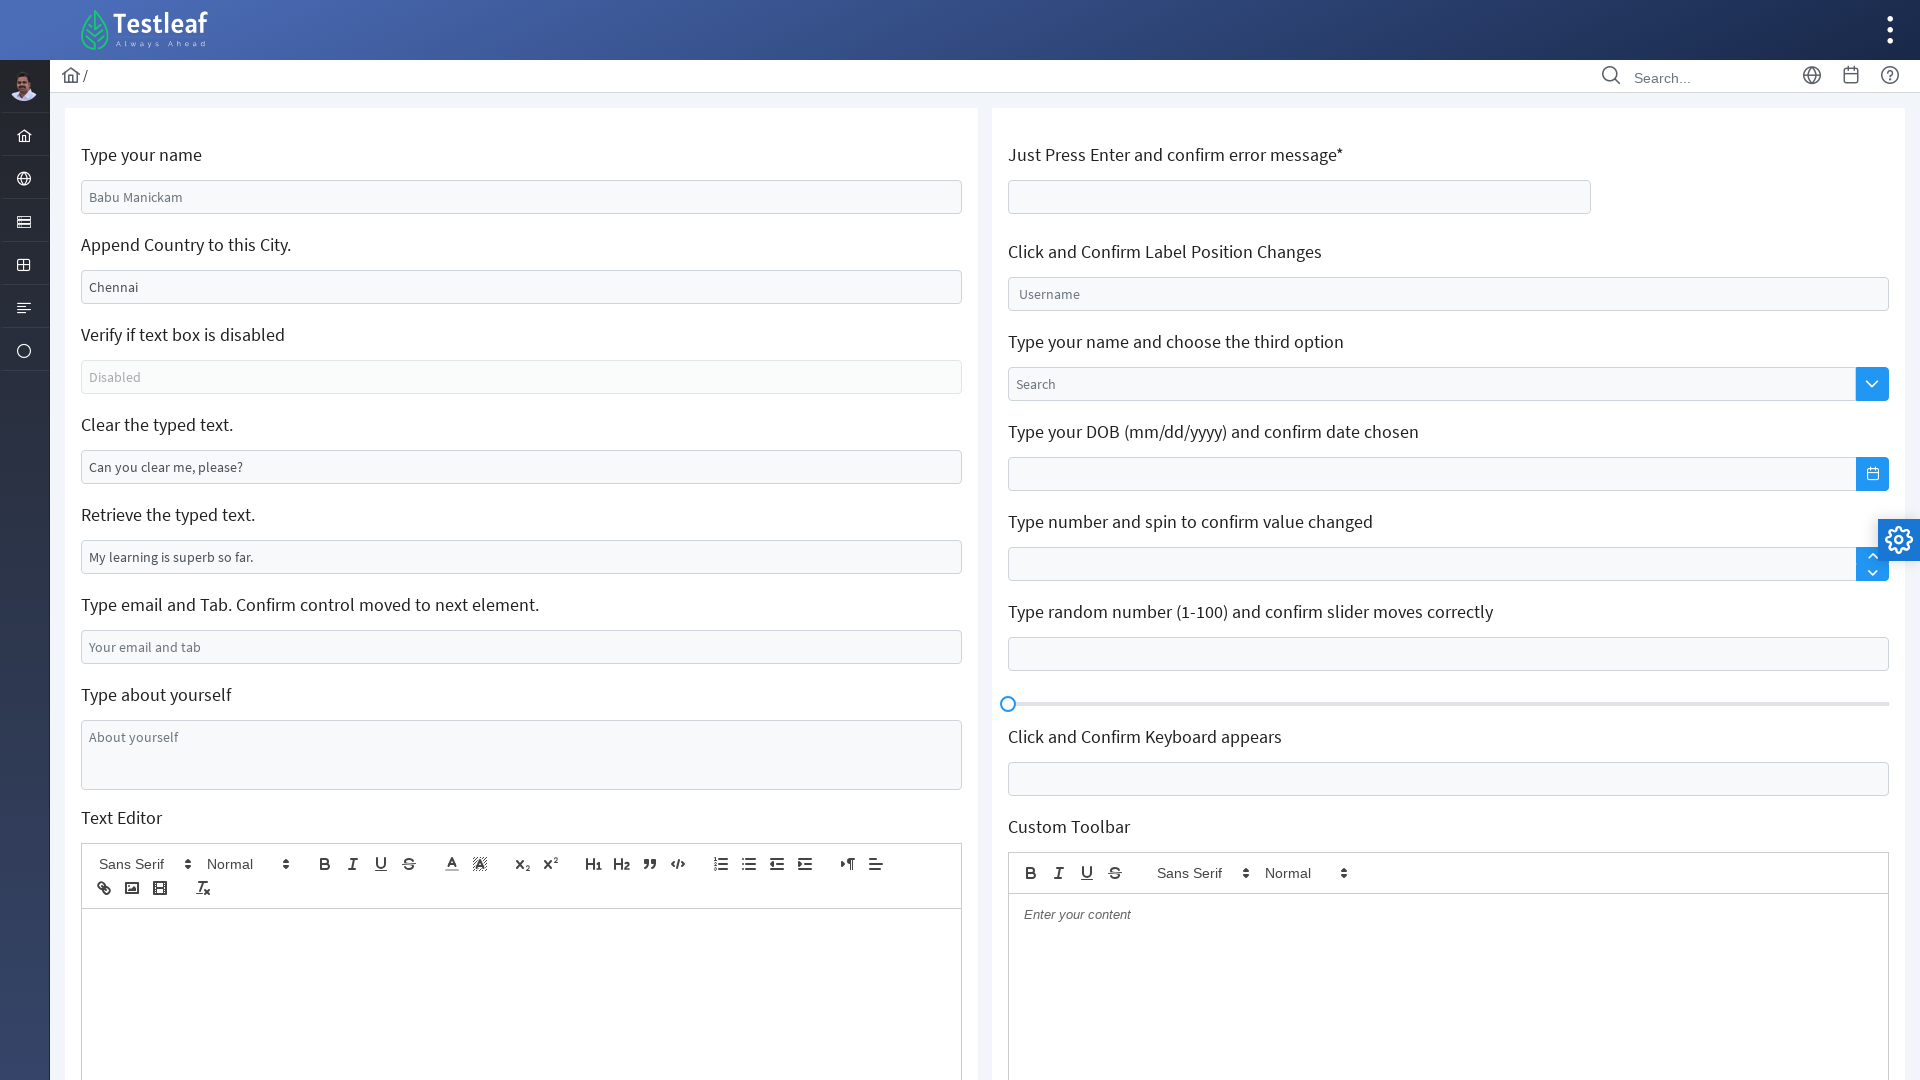

Waited for page to fully load (networkidle state)
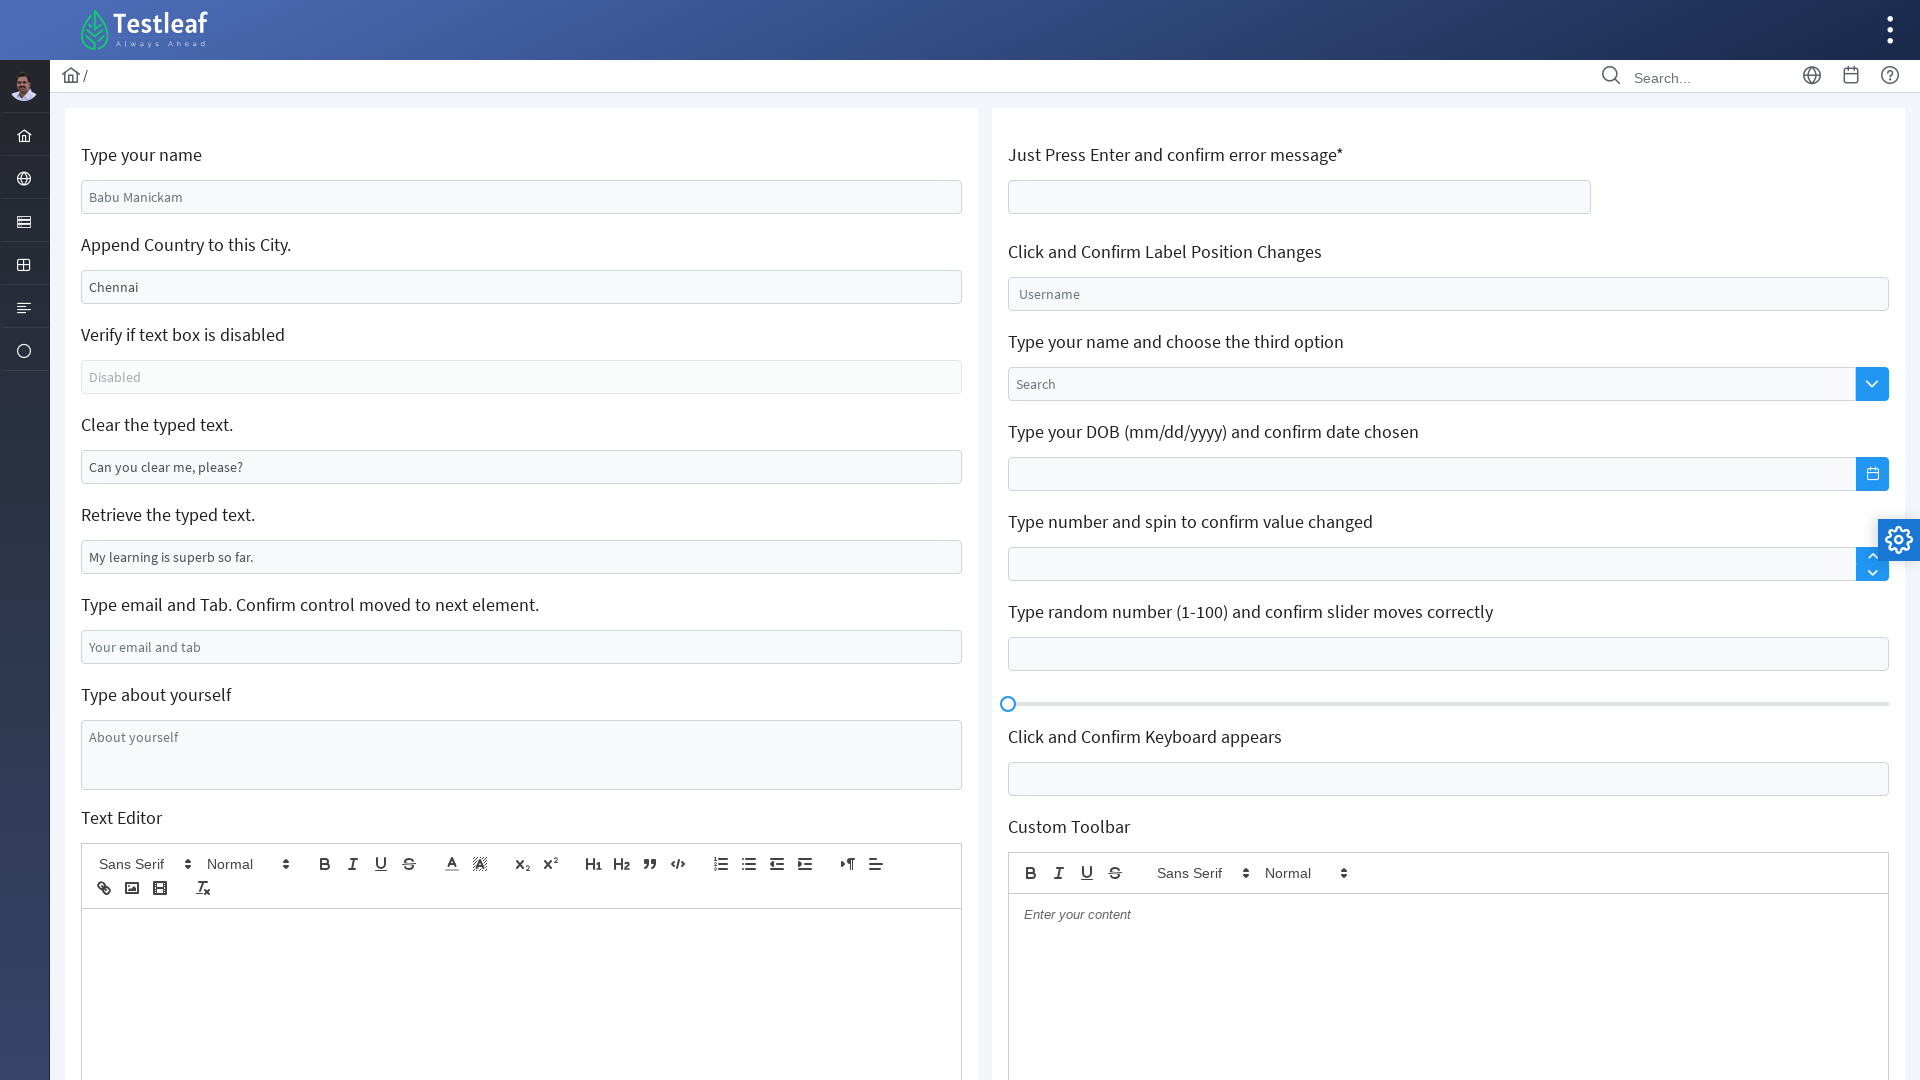

Located h5 element with class 'first' to verify it exists on the LeafGround input page
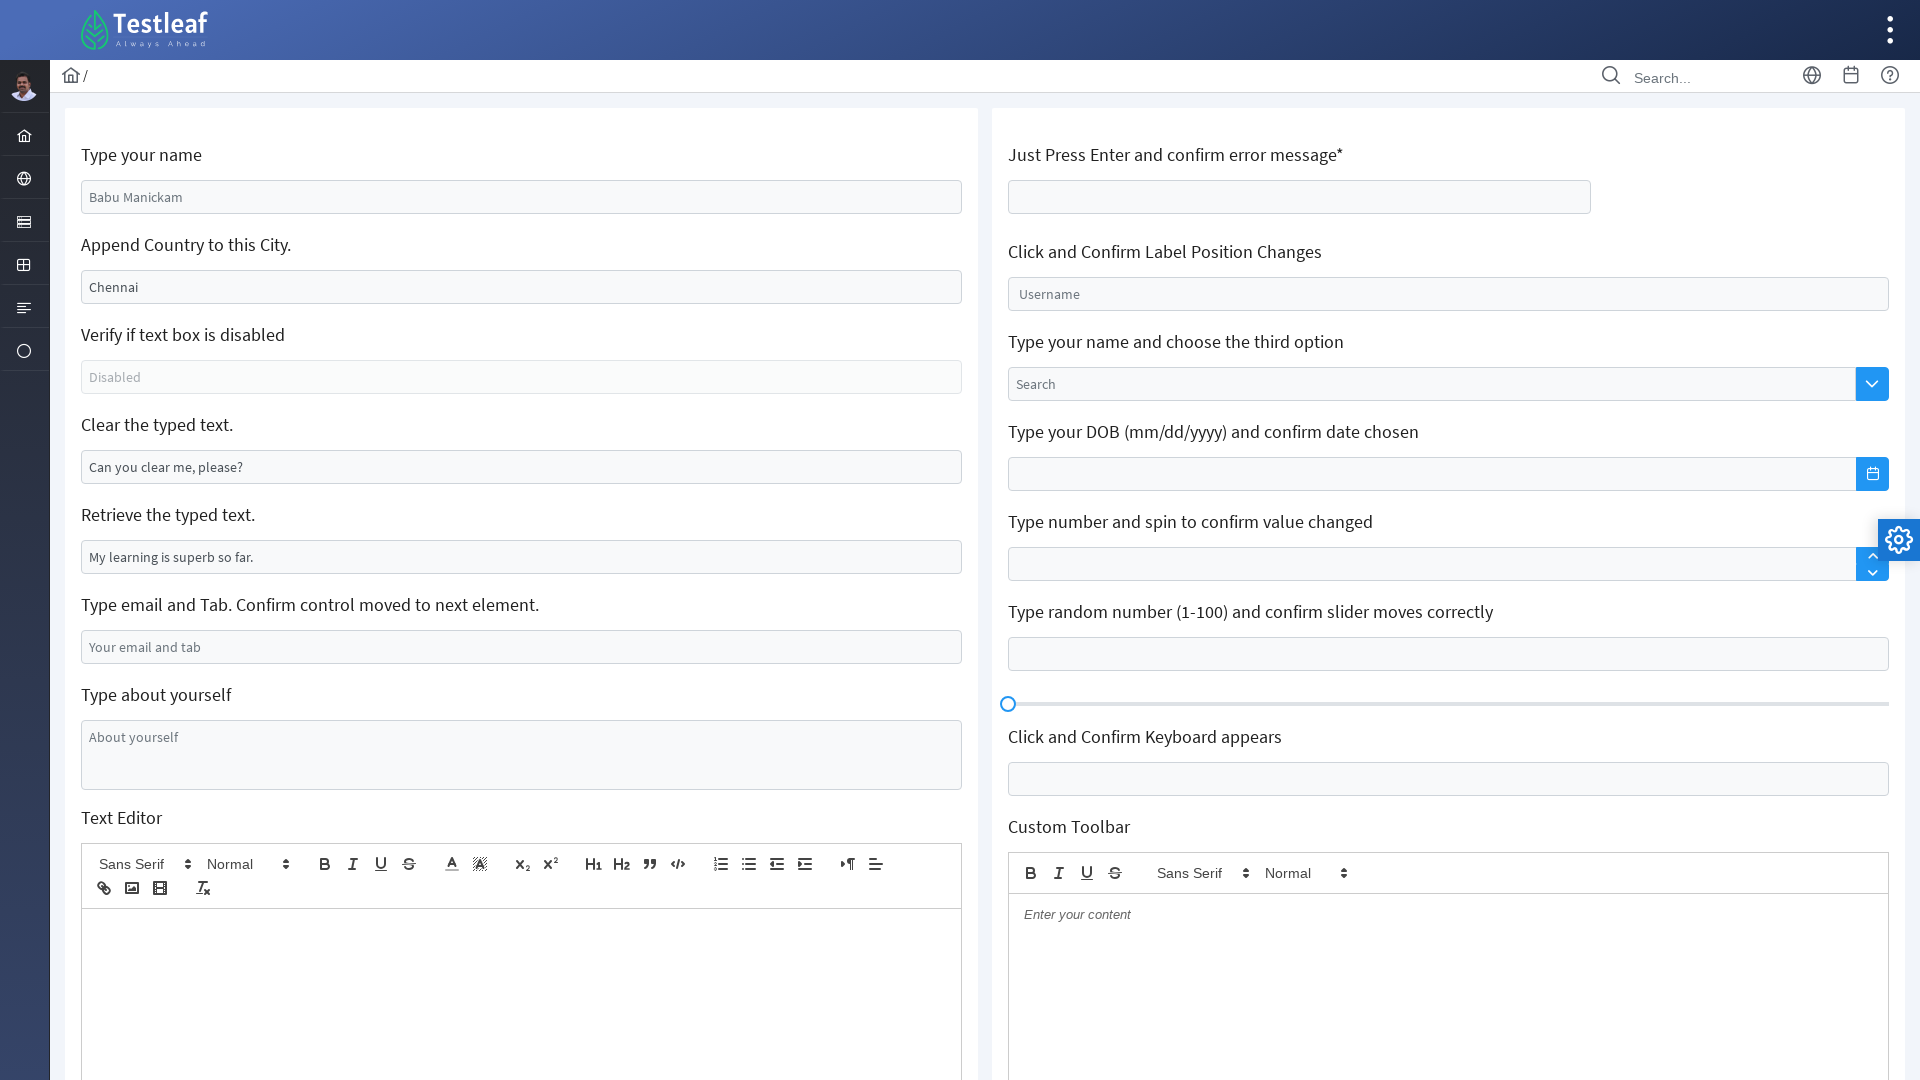

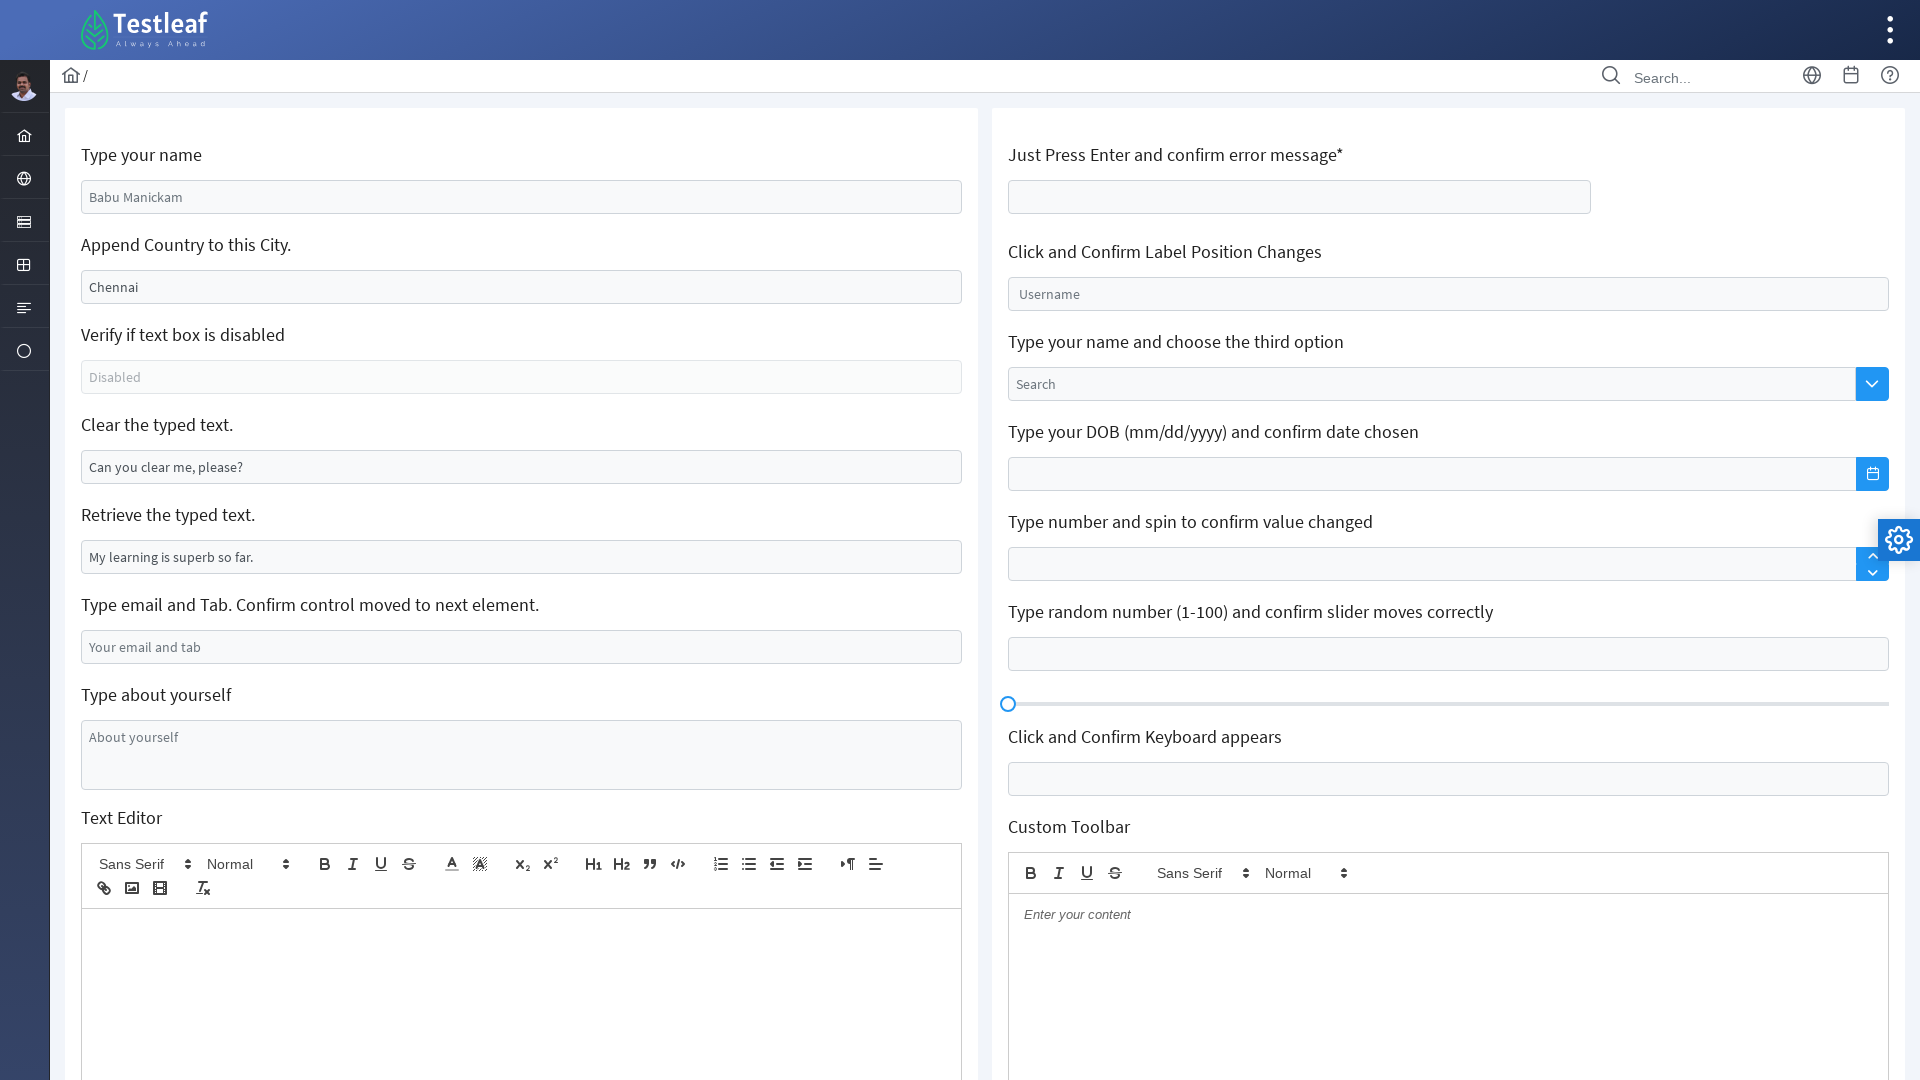